Tests that a webpage loads correctly across multiple device viewports (mobile and desktop) by visiting the page and verifying it renders.

Starting URL: https://adsonick.blogspot.com/2025/05/stakelink4.html

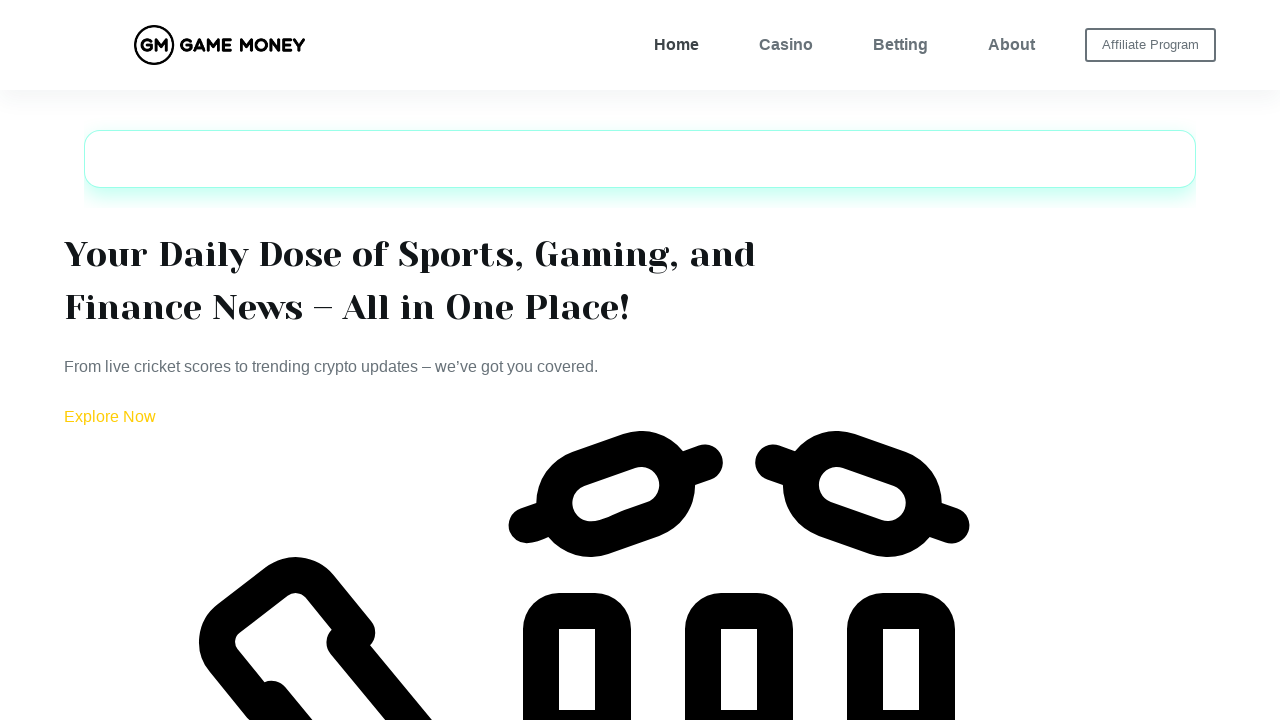

Set viewport size to iPhone X (375x812)
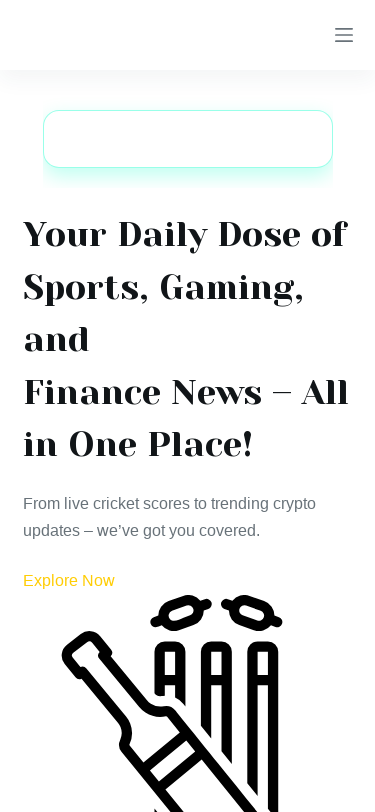

Reloaded page with iPhone X viewport
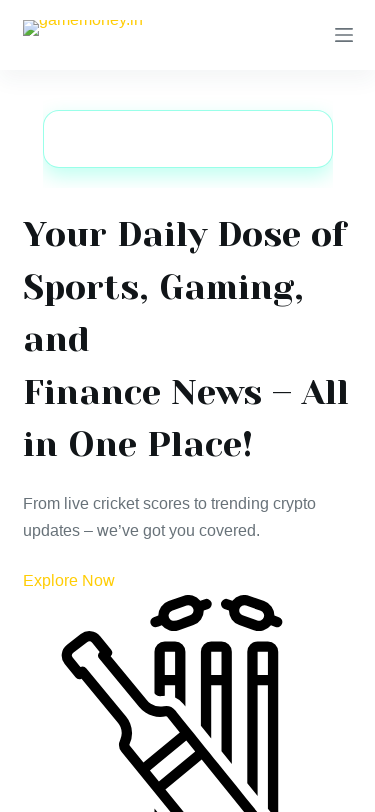

Page content loaded for iPhone X viewport
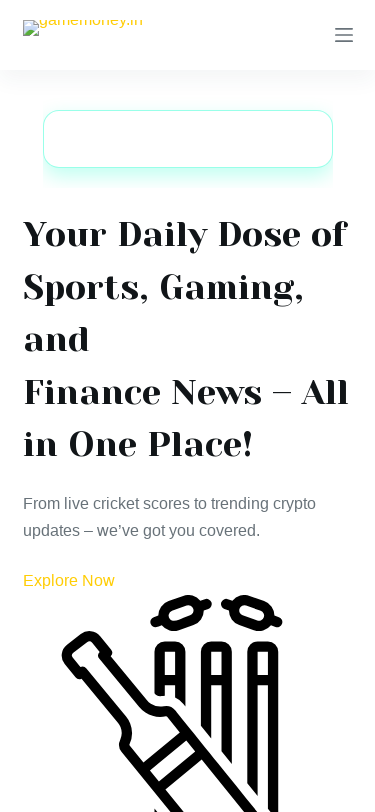

Set viewport size to Pixel 2 (411x731)
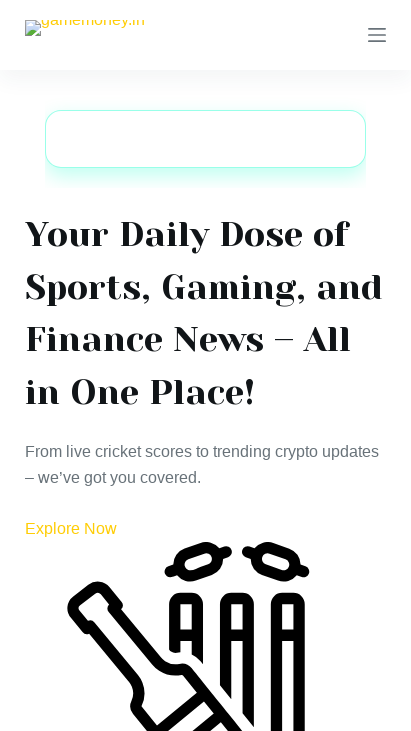

Reloaded page with Pixel 2 viewport
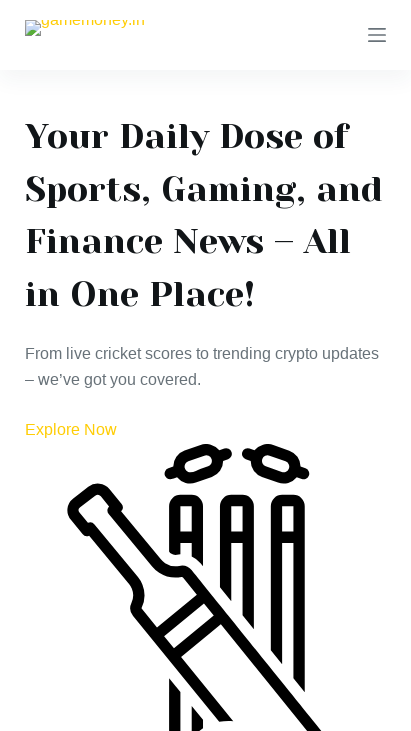

Page content loaded for Pixel 2 viewport
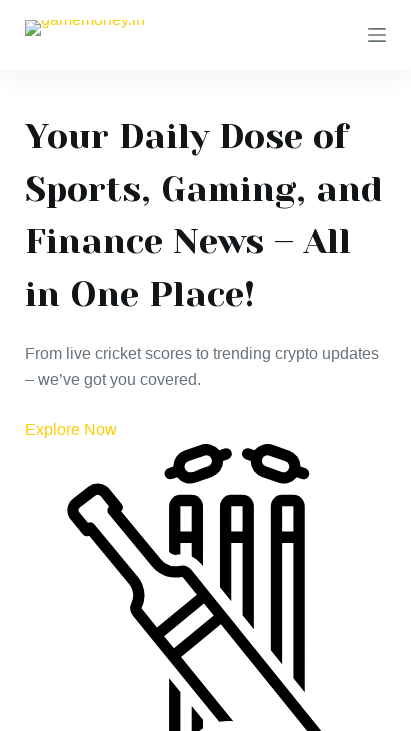

Set viewport size to iPad (768x1024)
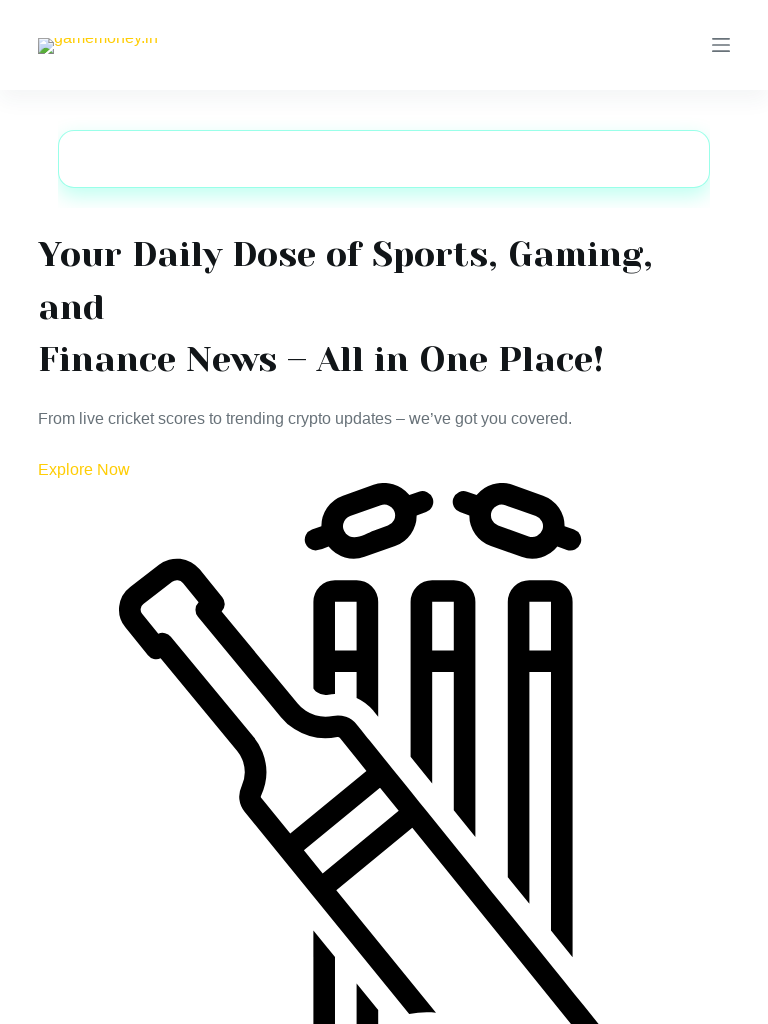

Reloaded page with iPad viewport
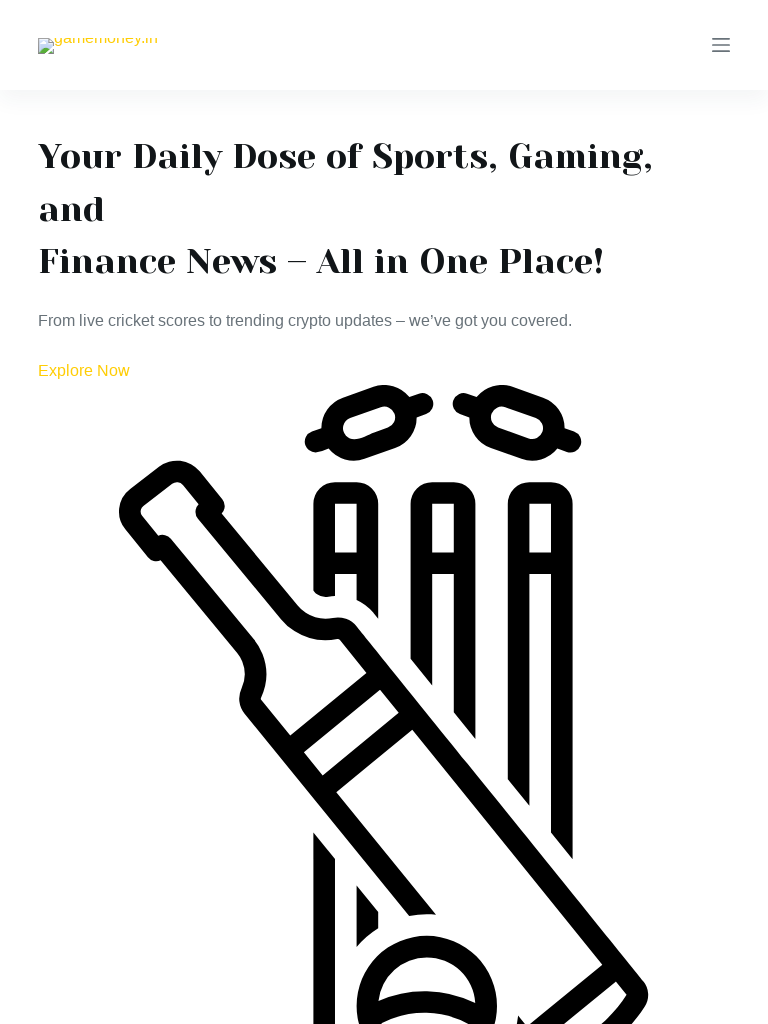

Page content loaded for iPad viewport
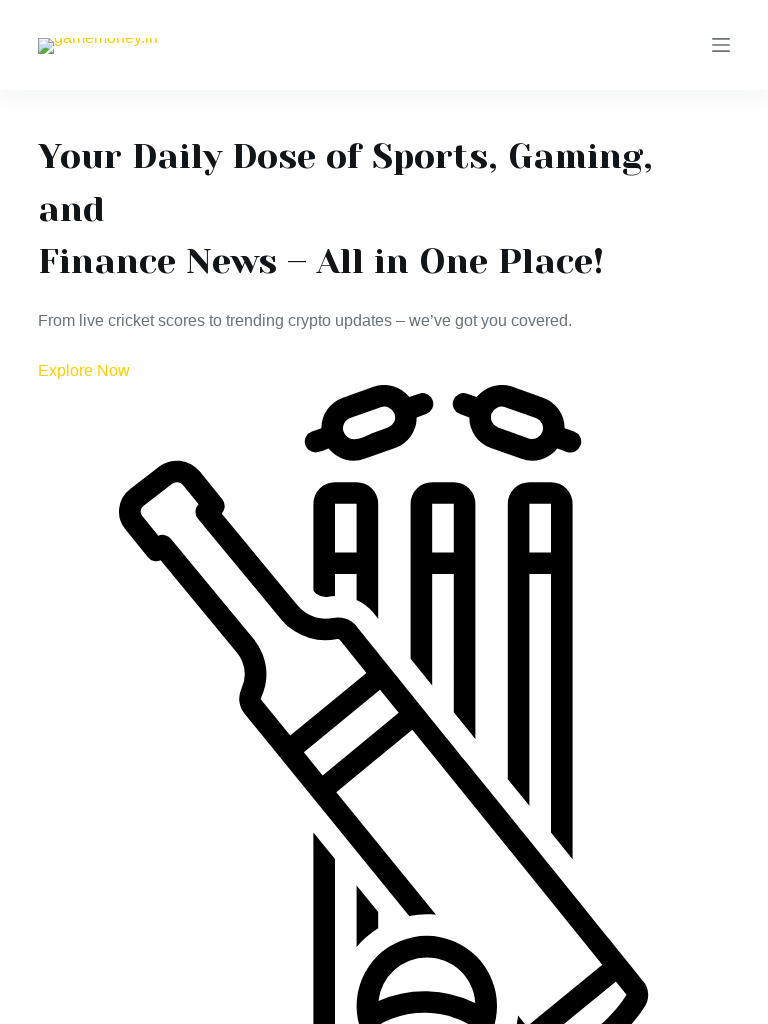

Set viewport size to Desktop 1366x768 (1366x768)
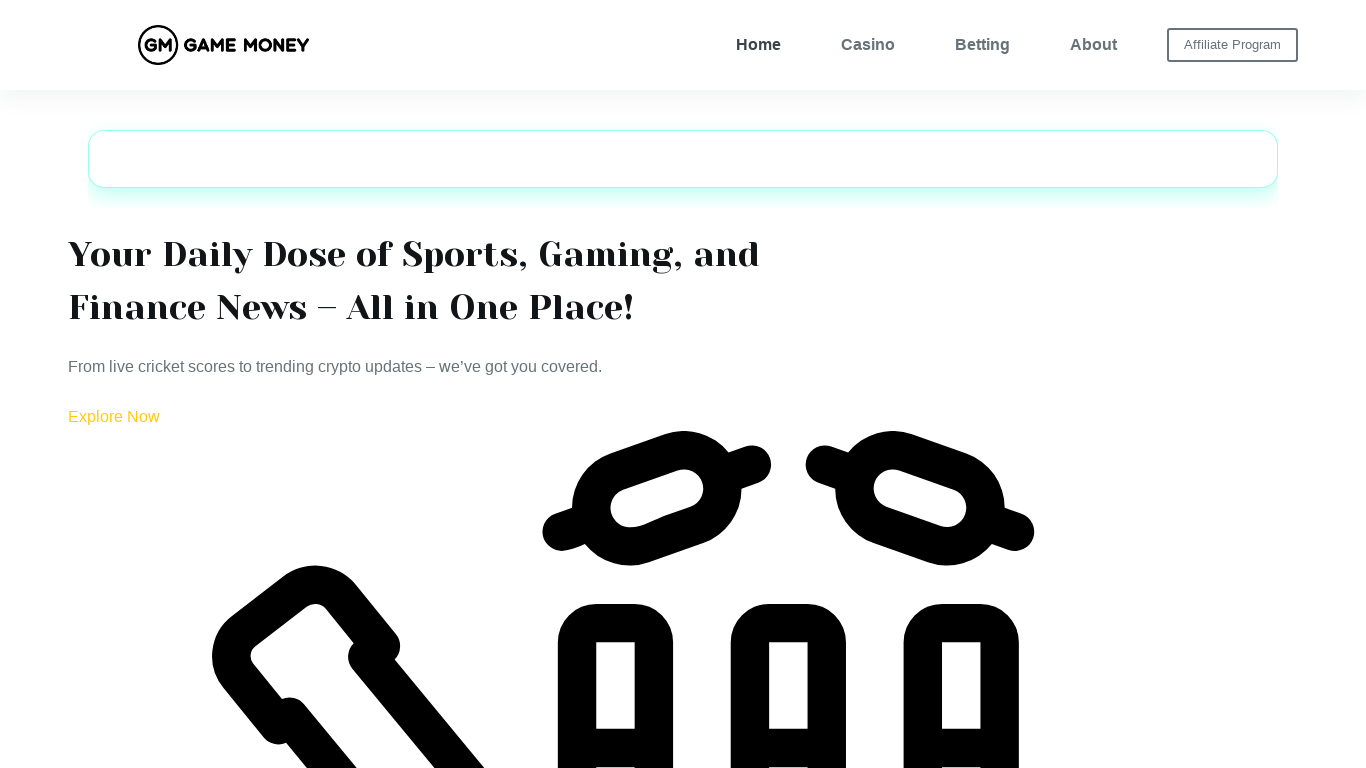

Reloaded page with Desktop 1366x768 viewport
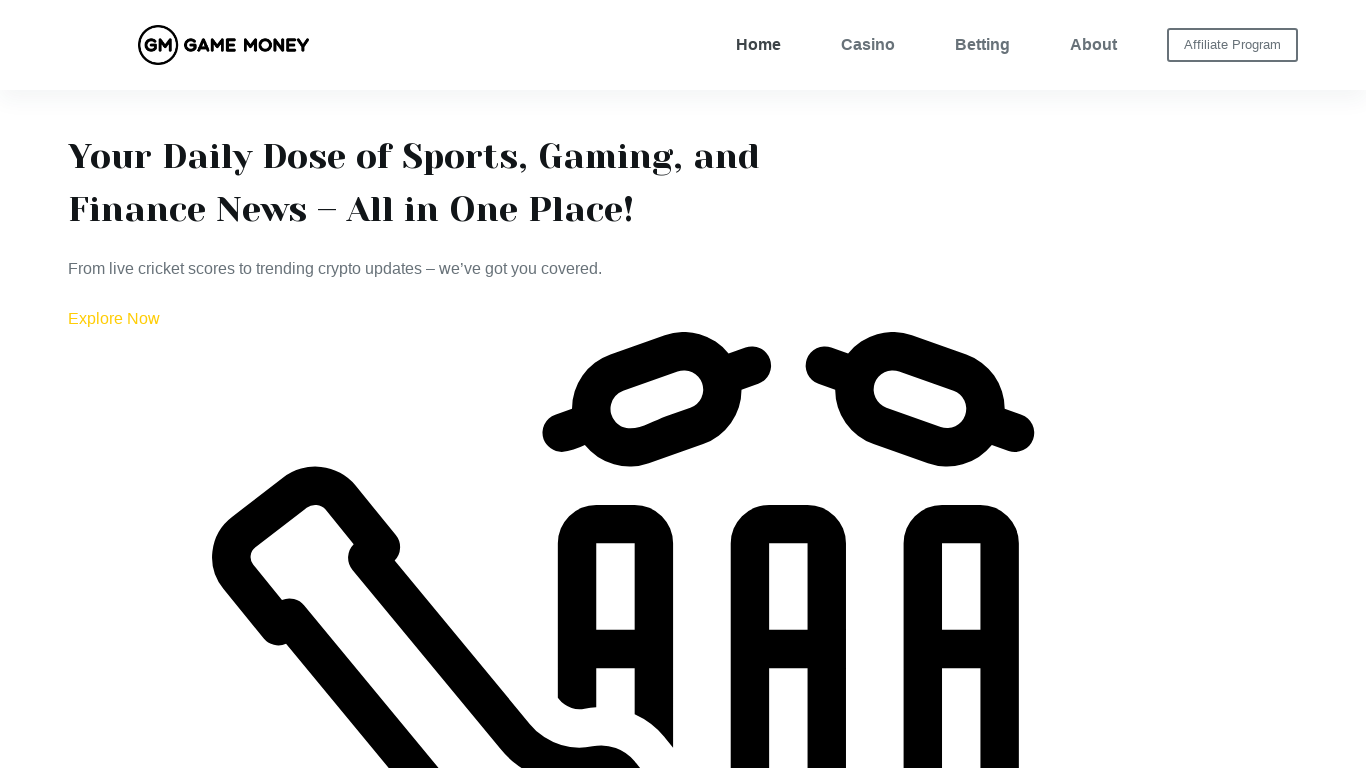

Page content loaded for Desktop 1366x768 viewport
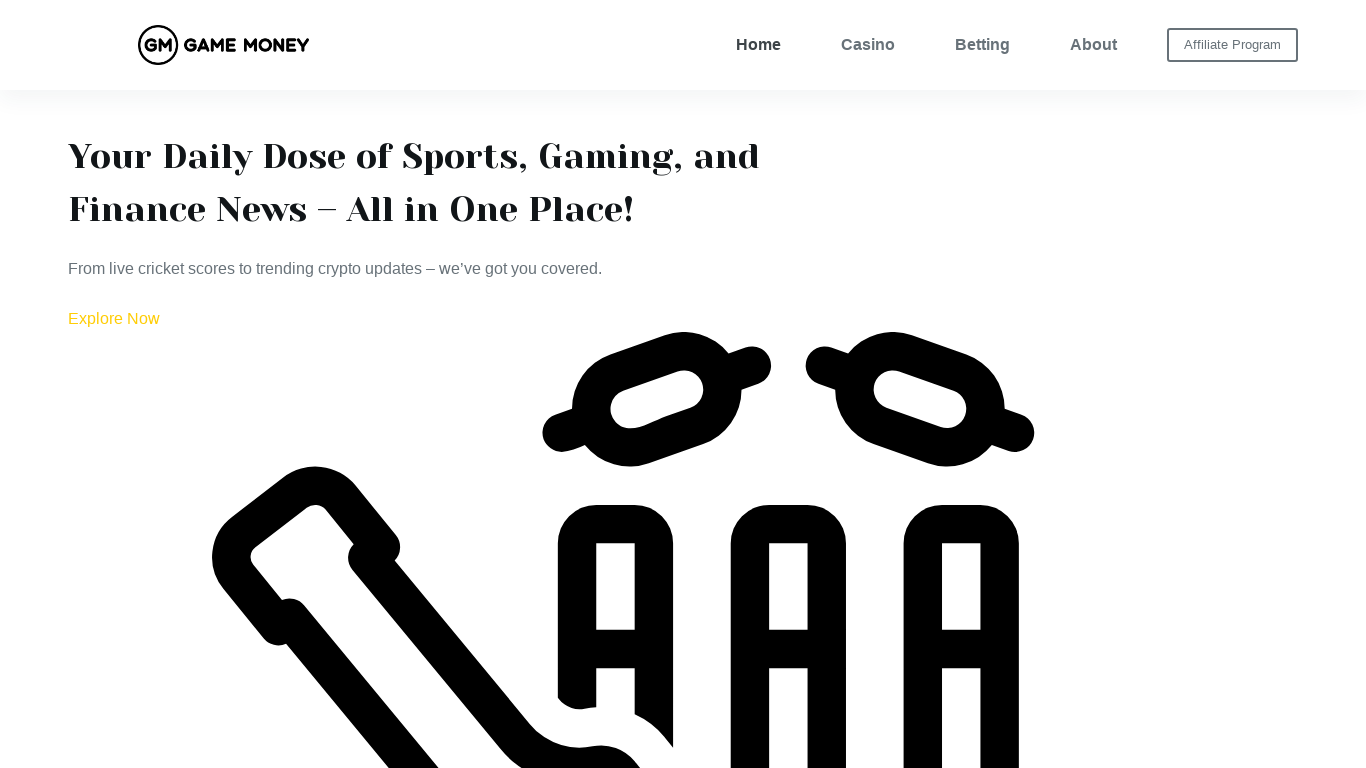

Set viewport size to Desktop 1920x1080 (1920x1080)
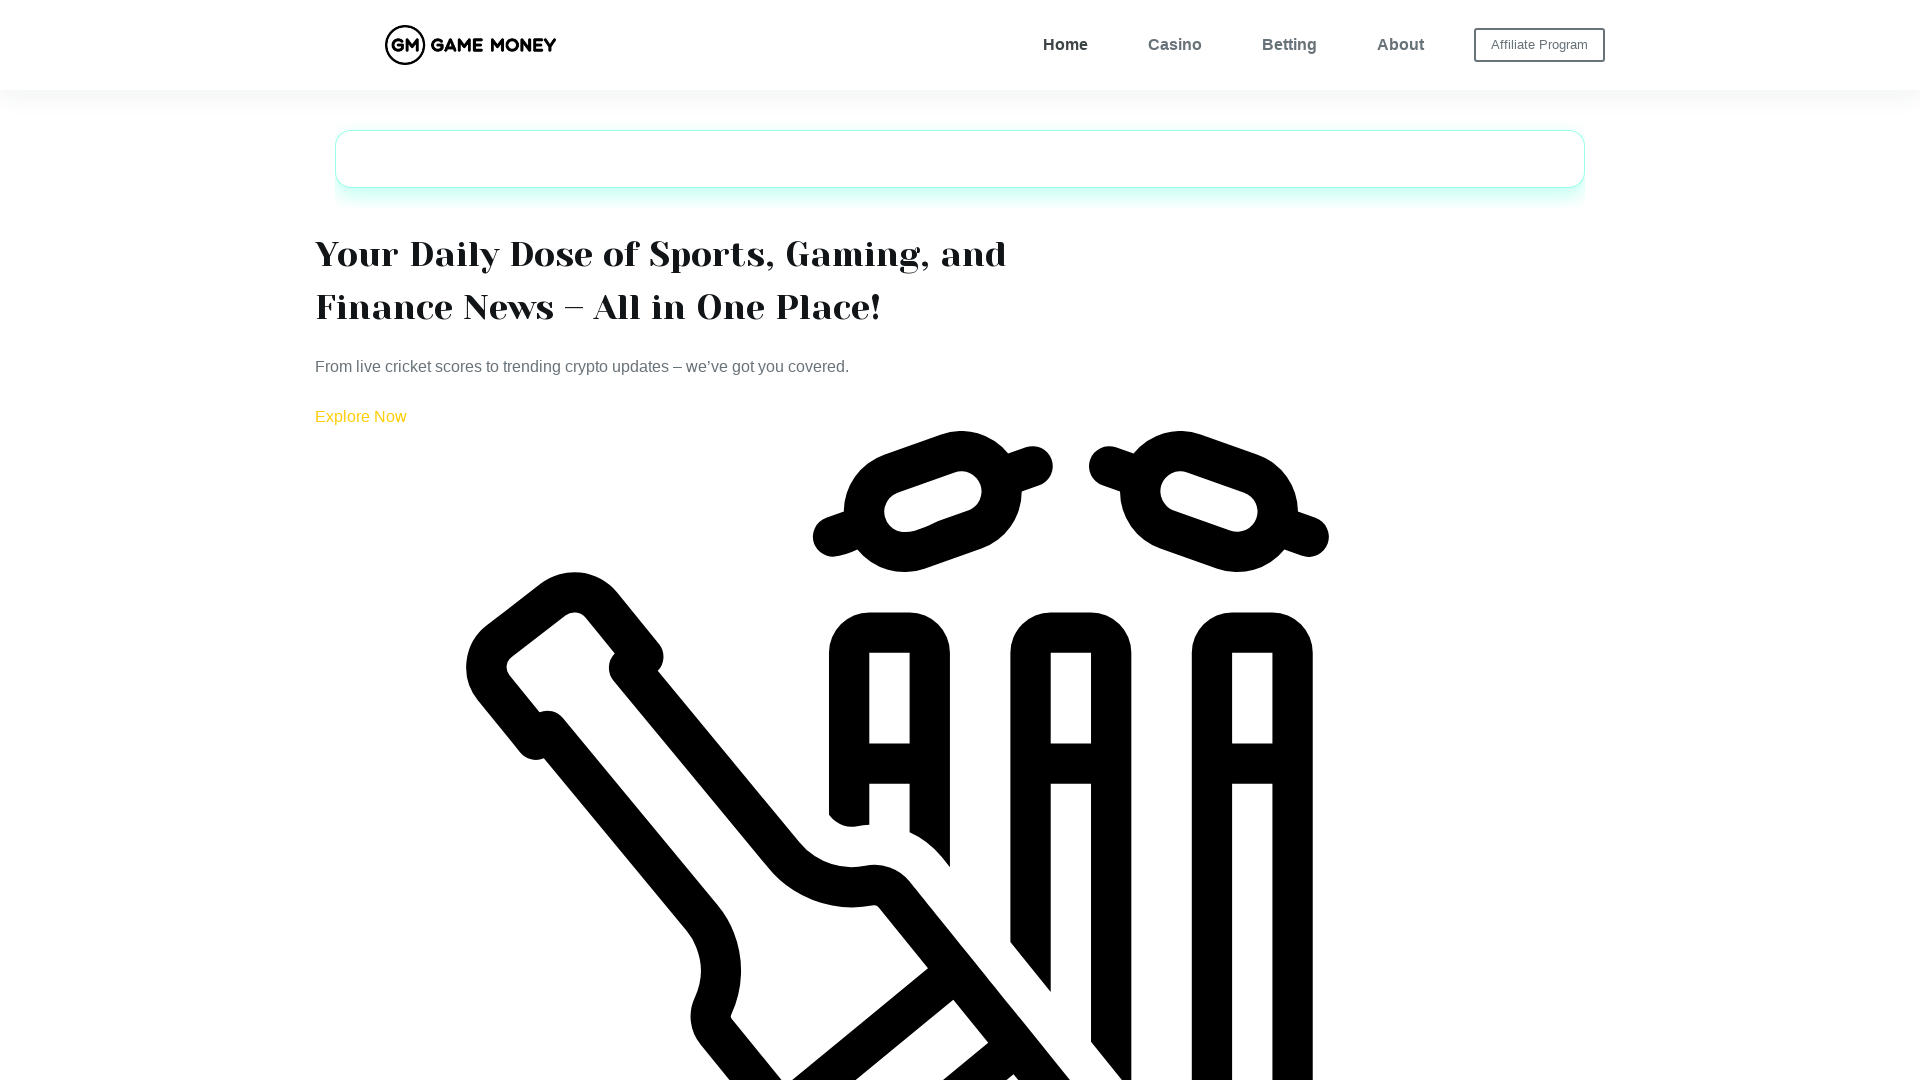

Reloaded page with Desktop 1920x1080 viewport
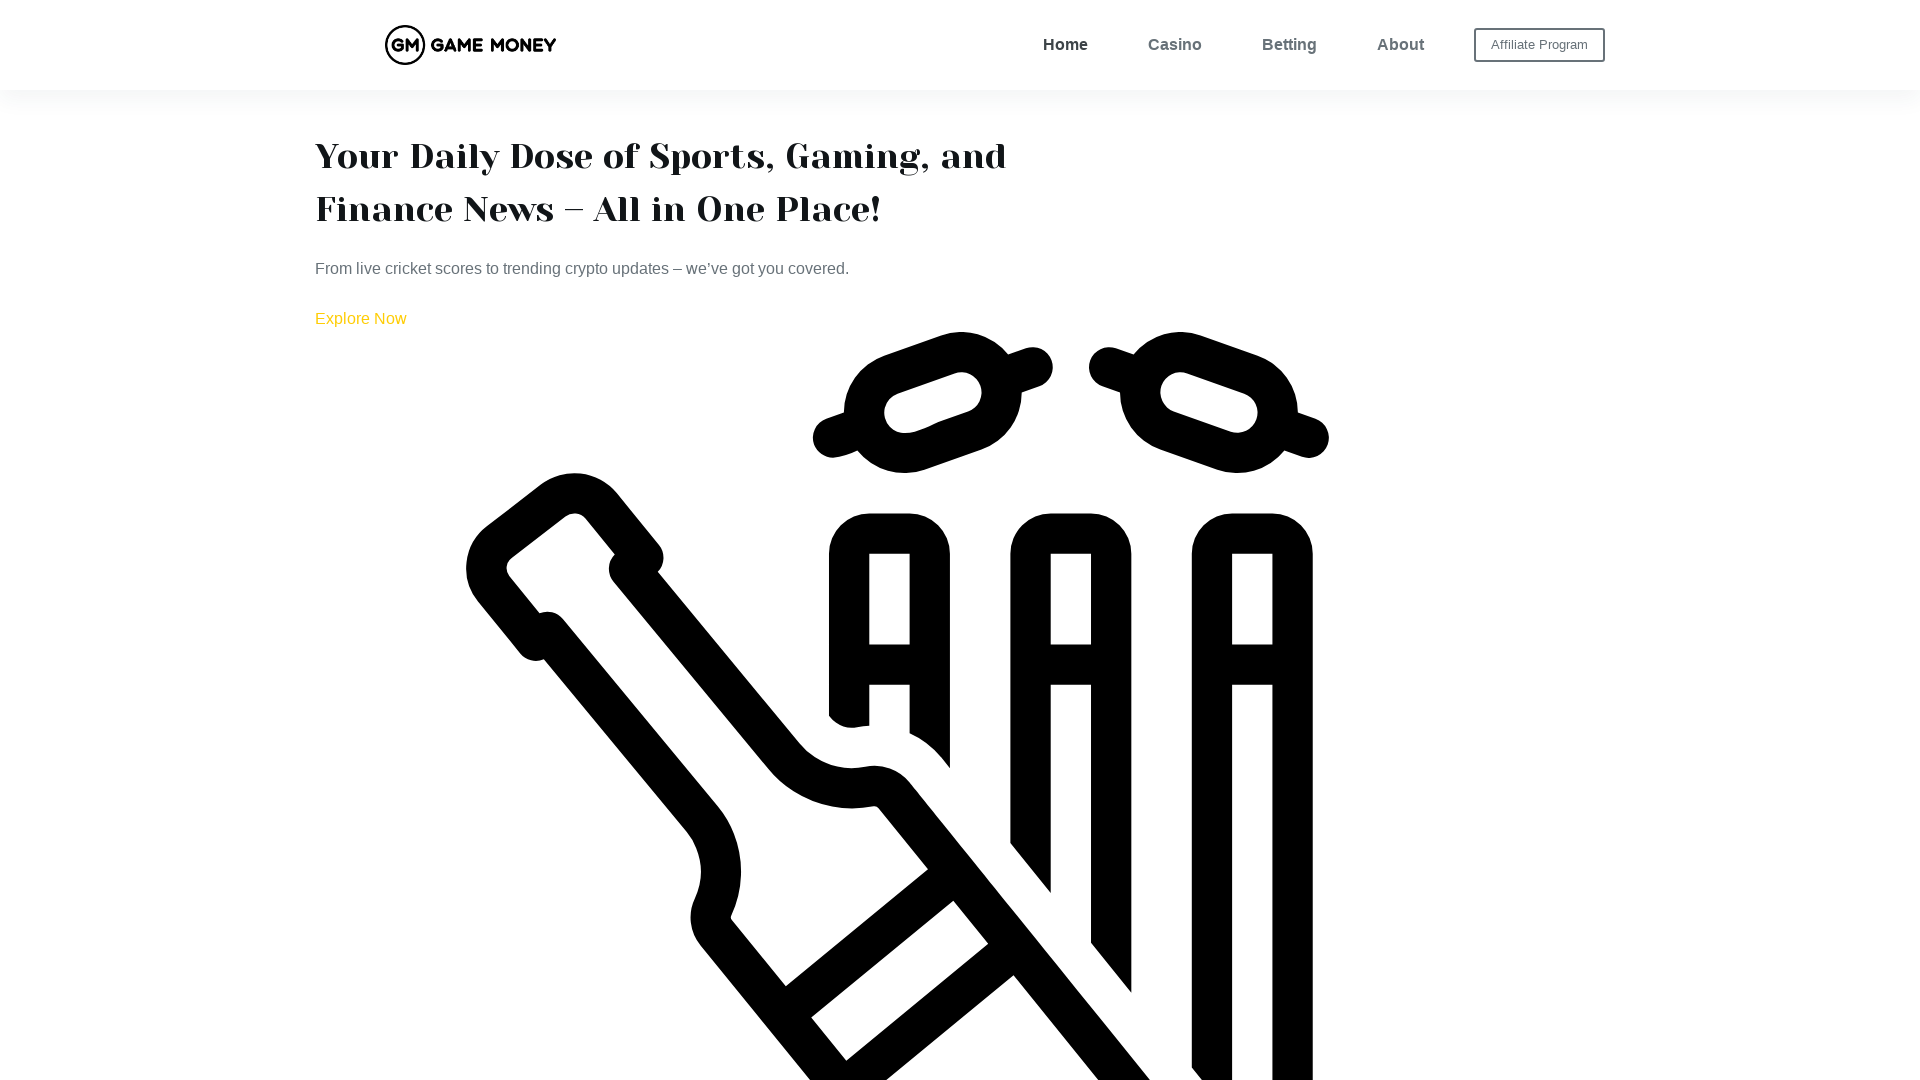

Page content loaded for Desktop 1920x1080 viewport
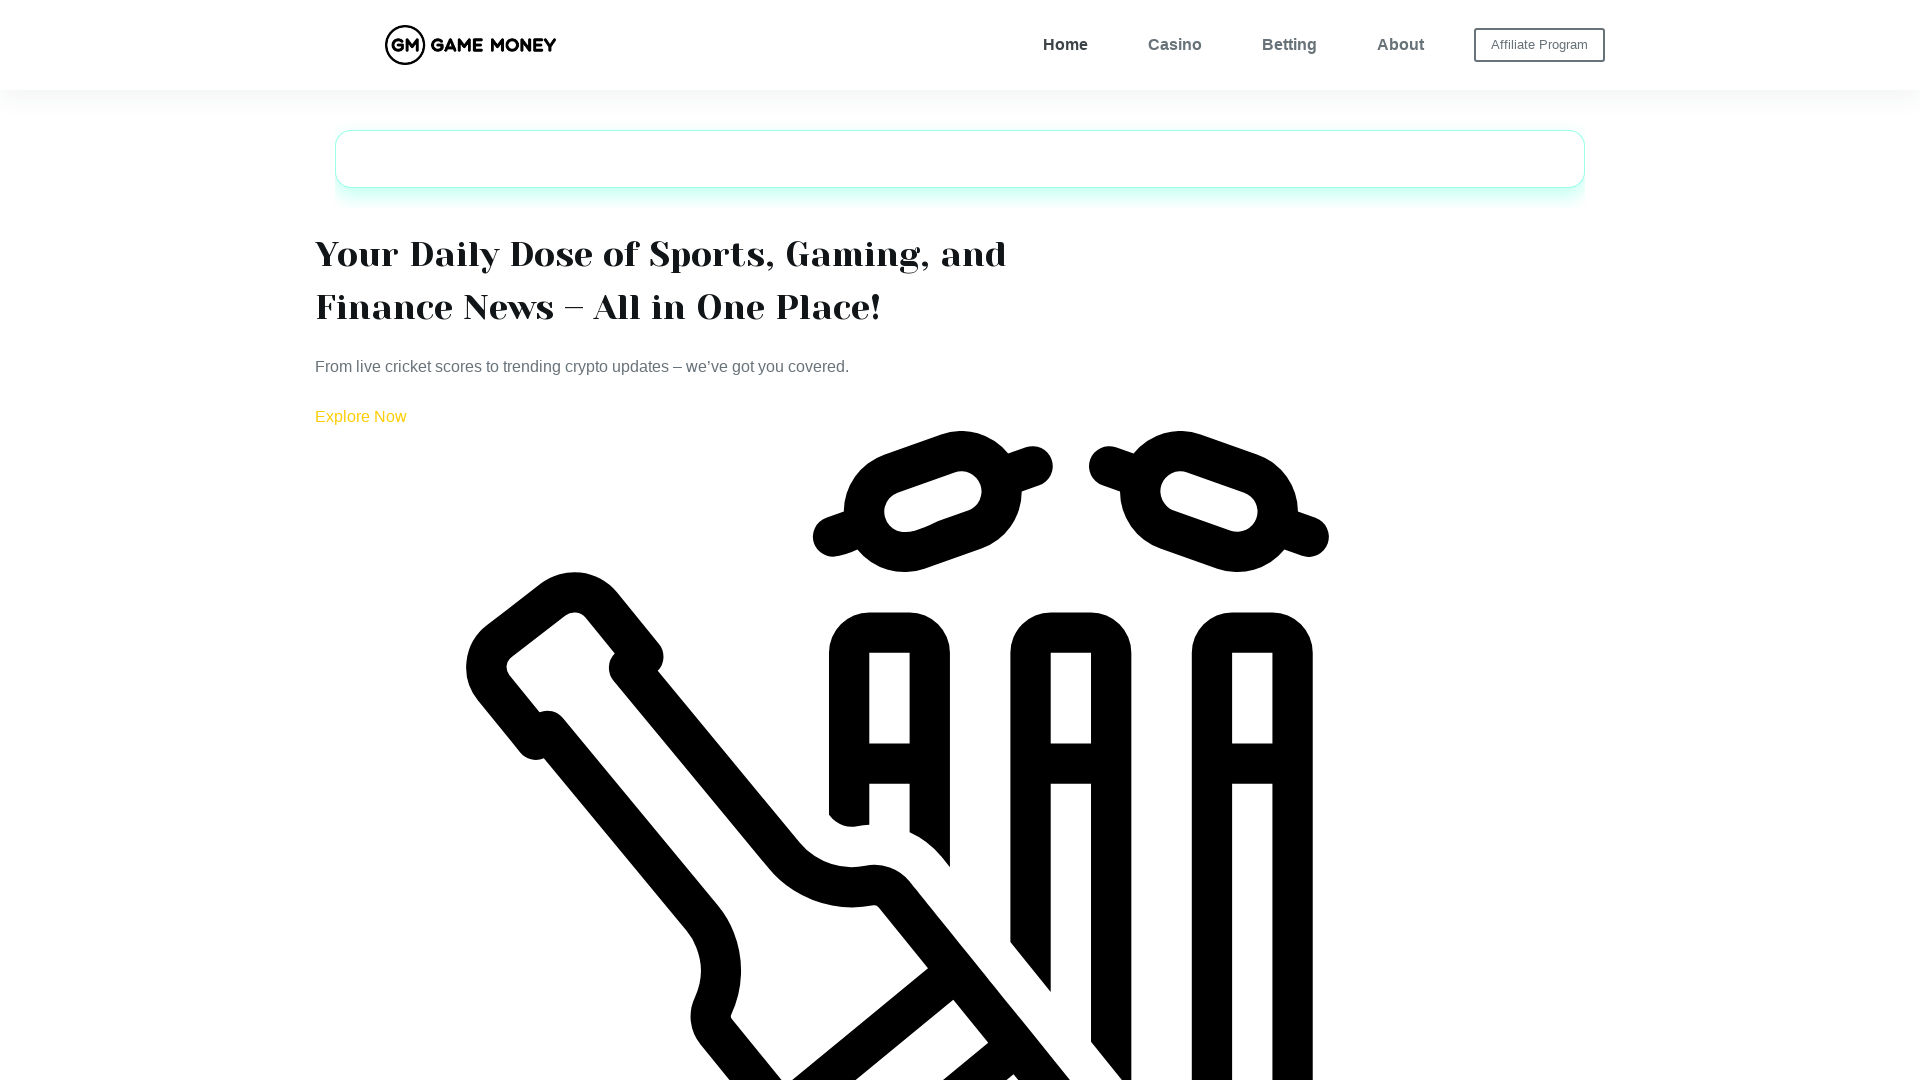

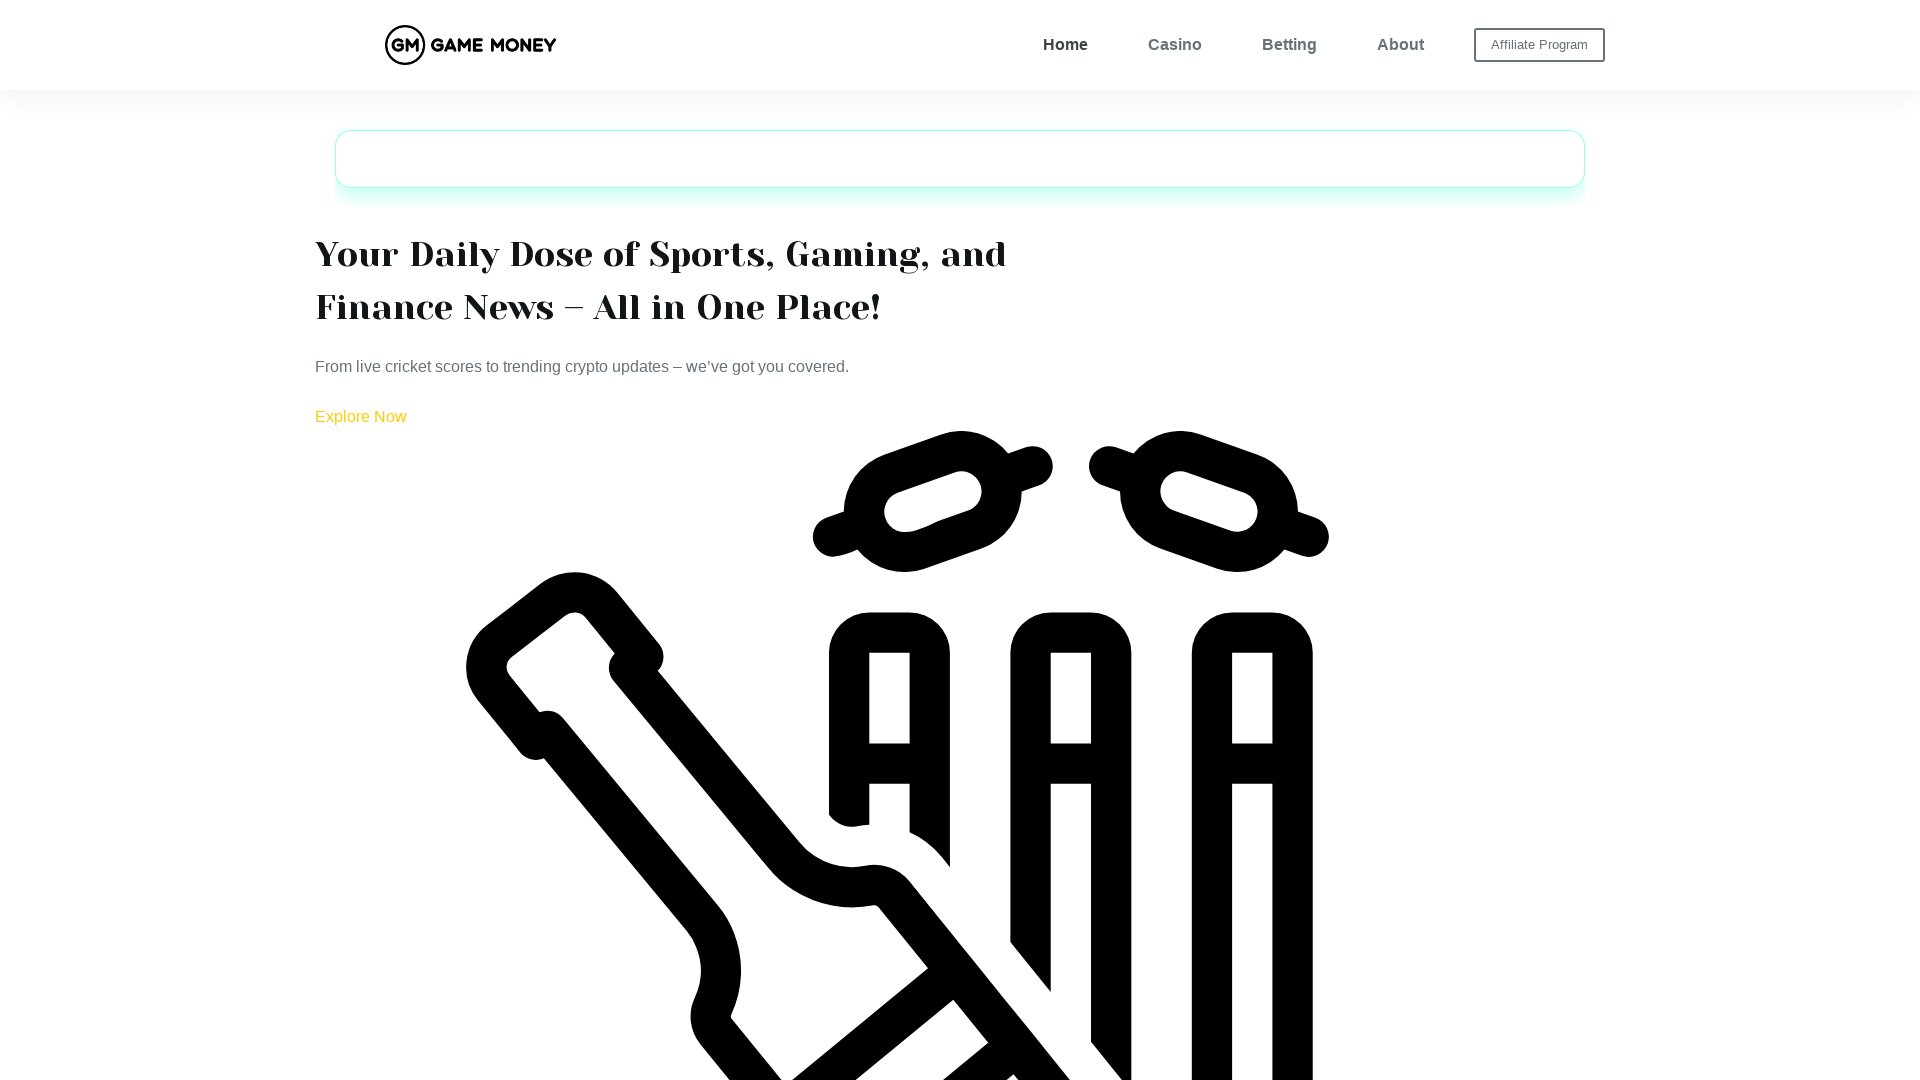